Tests navigation to the Buttons section on demoqa.com by clicking the Buttons menu item and then clicking the "Click Me" button, verifying the correct page is loaded.

Starting URL: https://demoqa.com/elements

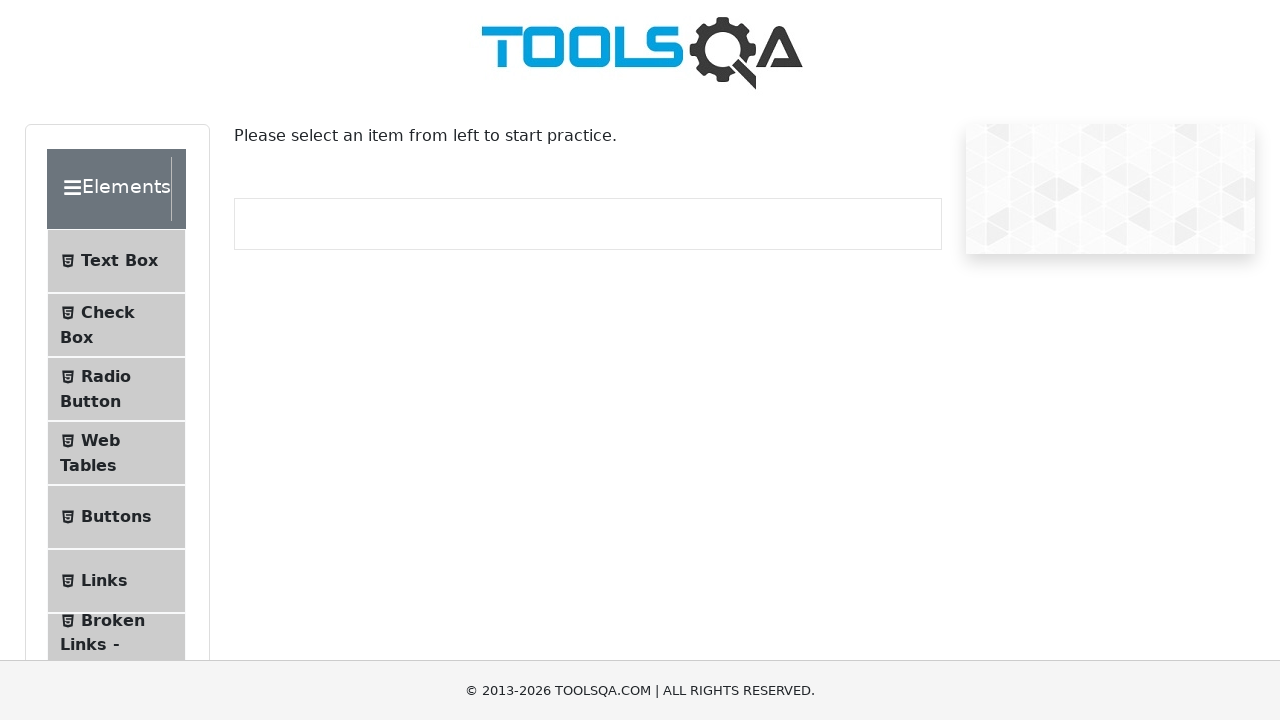

Clicked on Buttons menu item in Elements section at (116, 517) on xpath=//span[text()='Buttons']
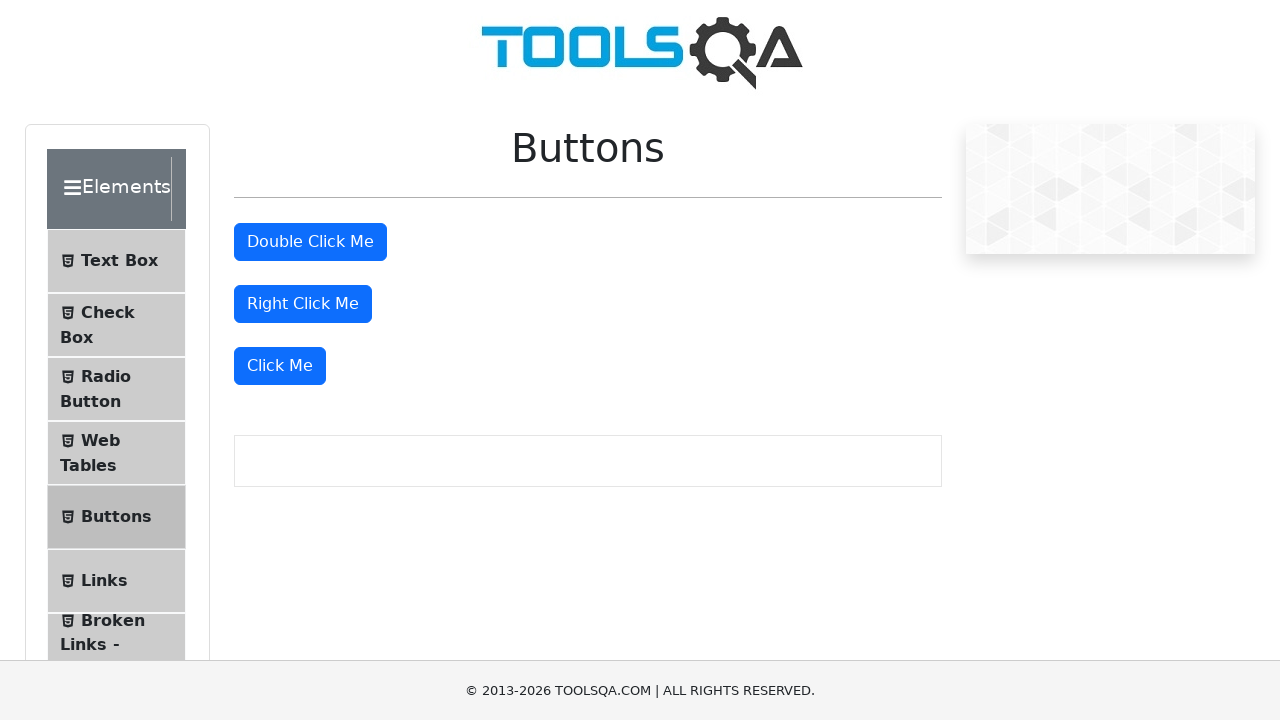

Clicked the 'Click Me' button at (280, 366) on xpath=//button[text()='Click Me']
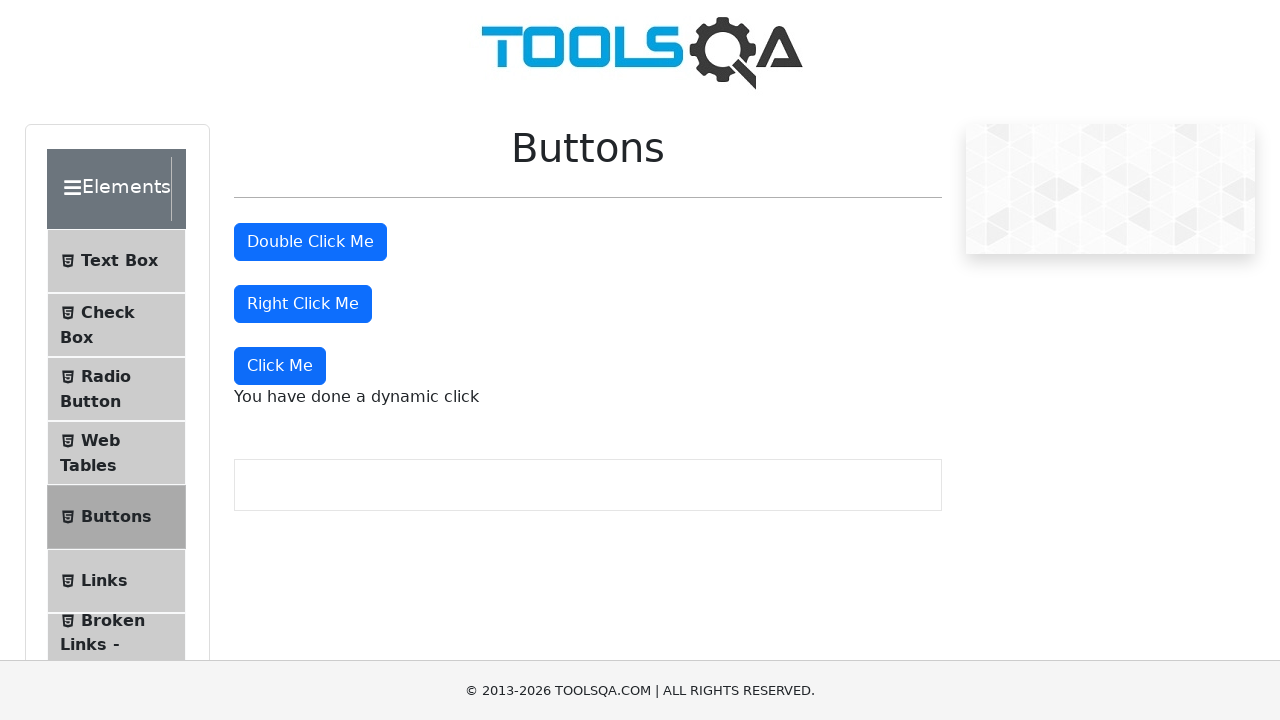

Verified navigation to Buttons page (https://demoqa.com/buttons)
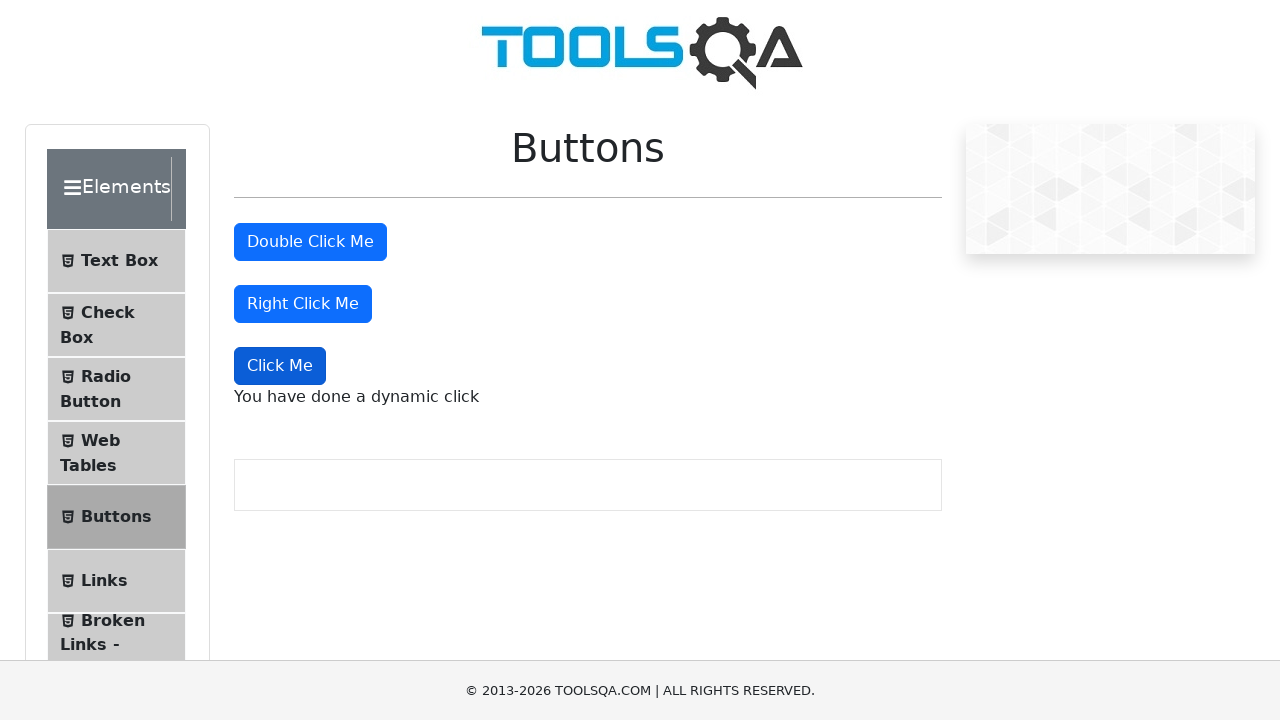

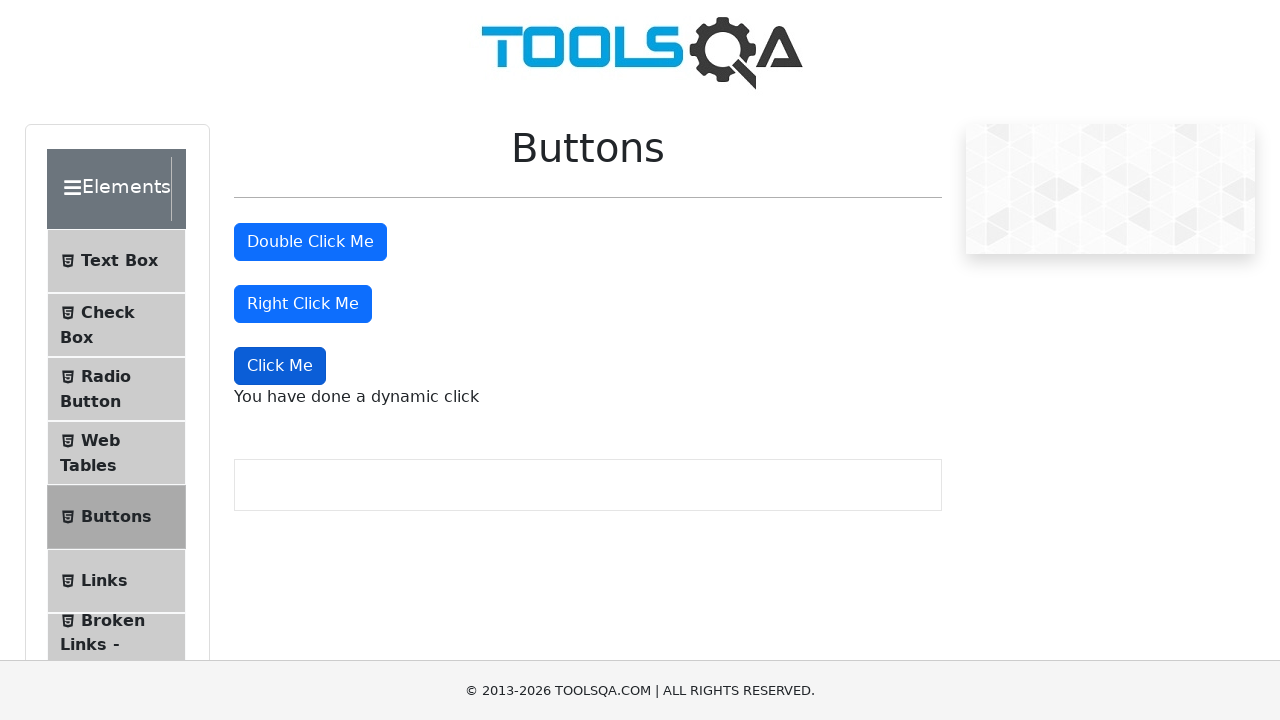